Tests that the complete all checkbox updates its state when individual items are completed or cleared

Starting URL: https://demo.playwright.dev/todomvc

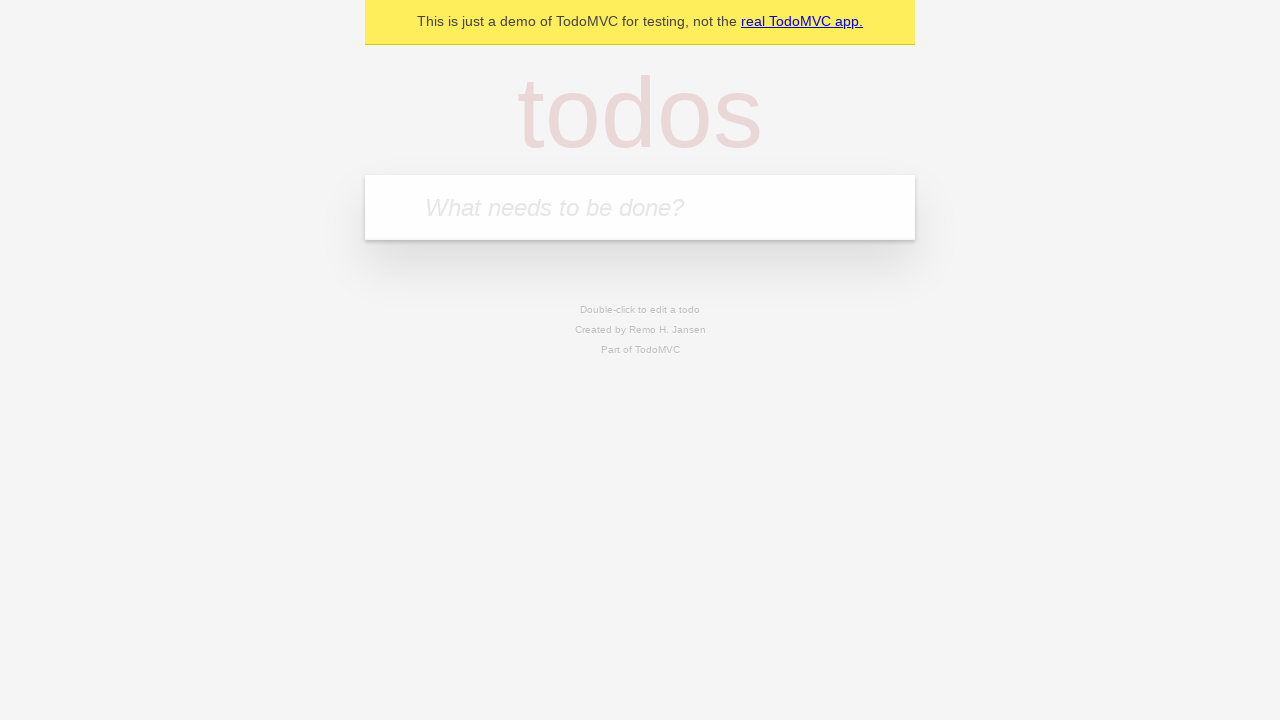

Filled new todo field with 'buy some cheese' on internal:attr=[placeholder="What needs to be done?"i]
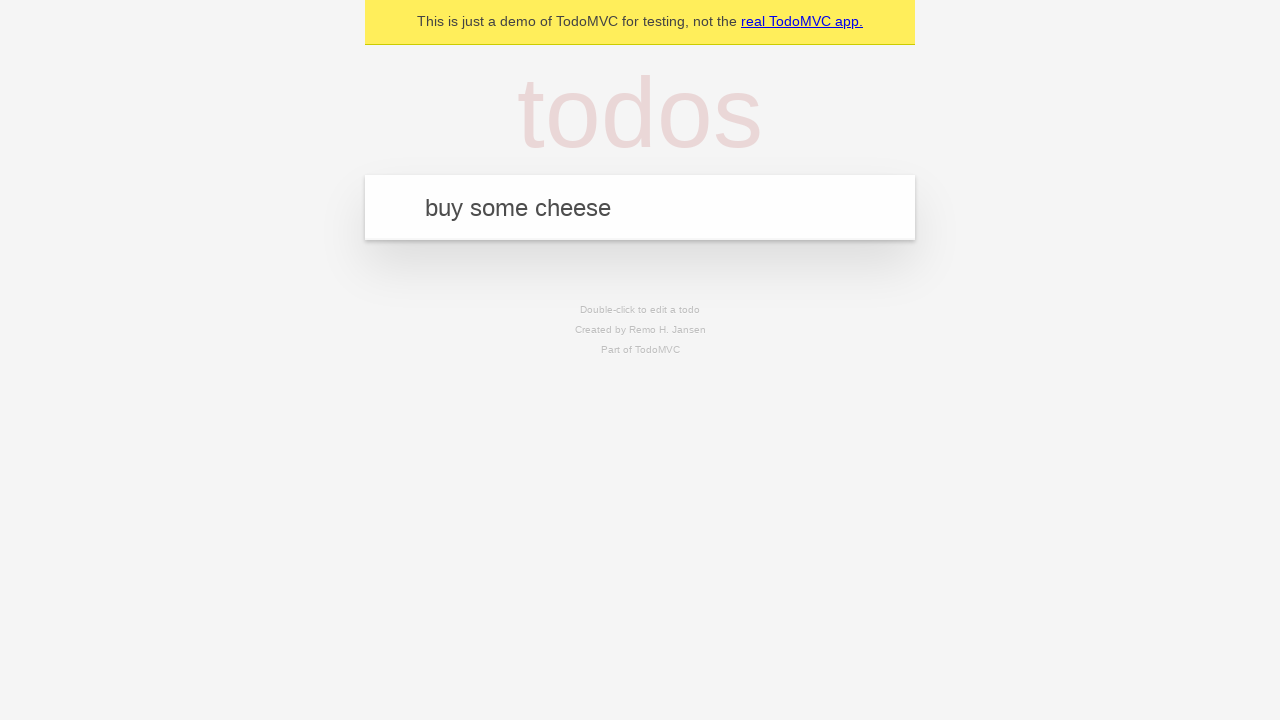

Pressed Enter to create todo 'buy some cheese' on internal:attr=[placeholder="What needs to be done?"i]
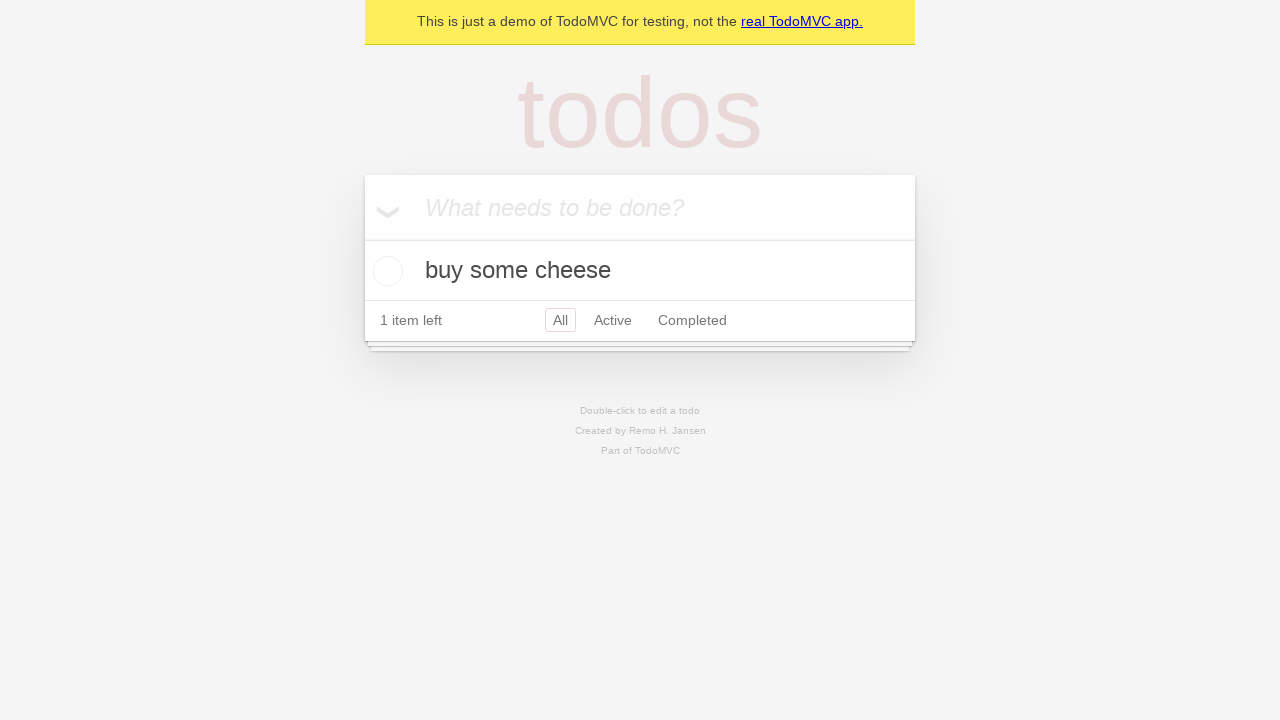

Filled new todo field with 'feed the cat' on internal:attr=[placeholder="What needs to be done?"i]
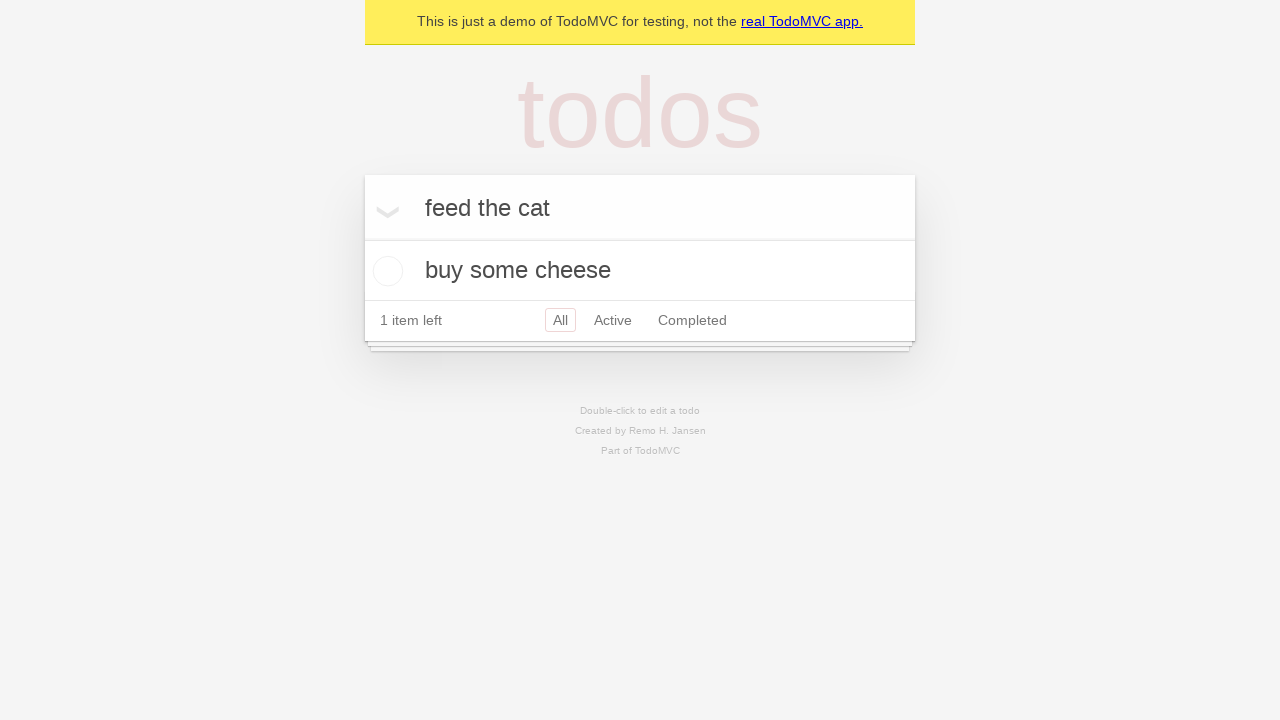

Pressed Enter to create todo 'feed the cat' on internal:attr=[placeholder="What needs to be done?"i]
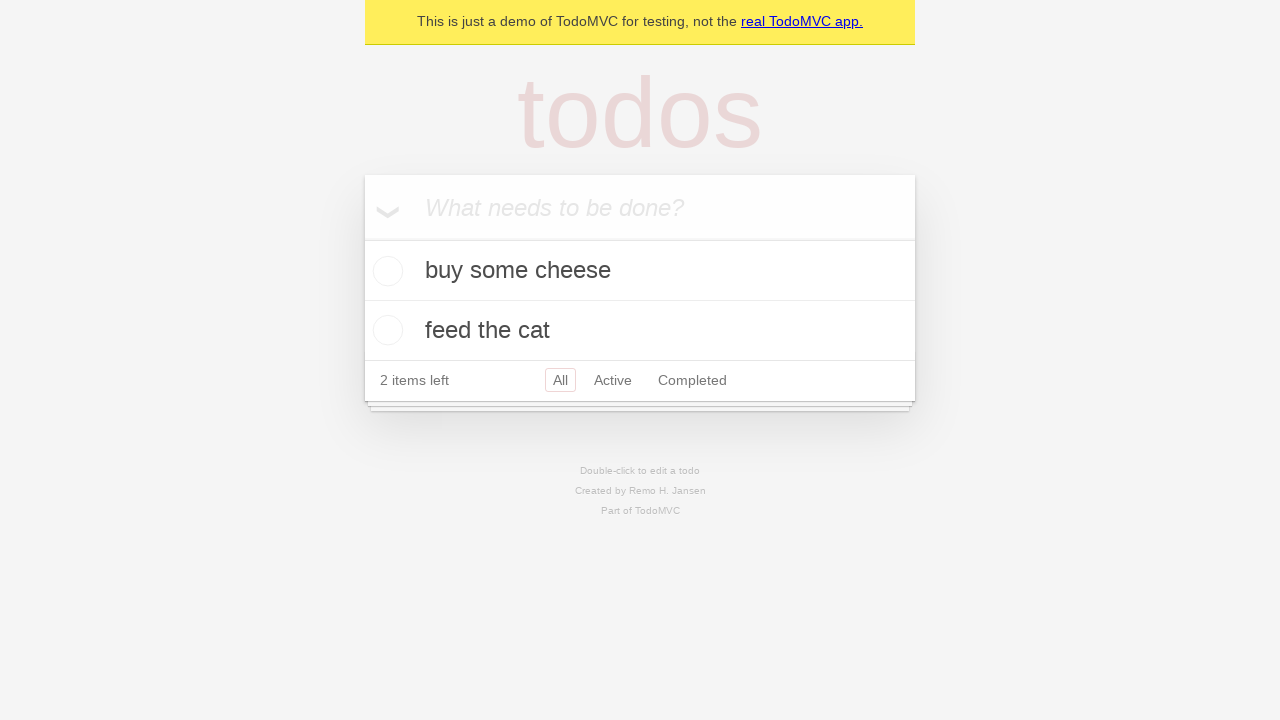

Filled new todo field with 'book a doctors appointment' on internal:attr=[placeholder="What needs to be done?"i]
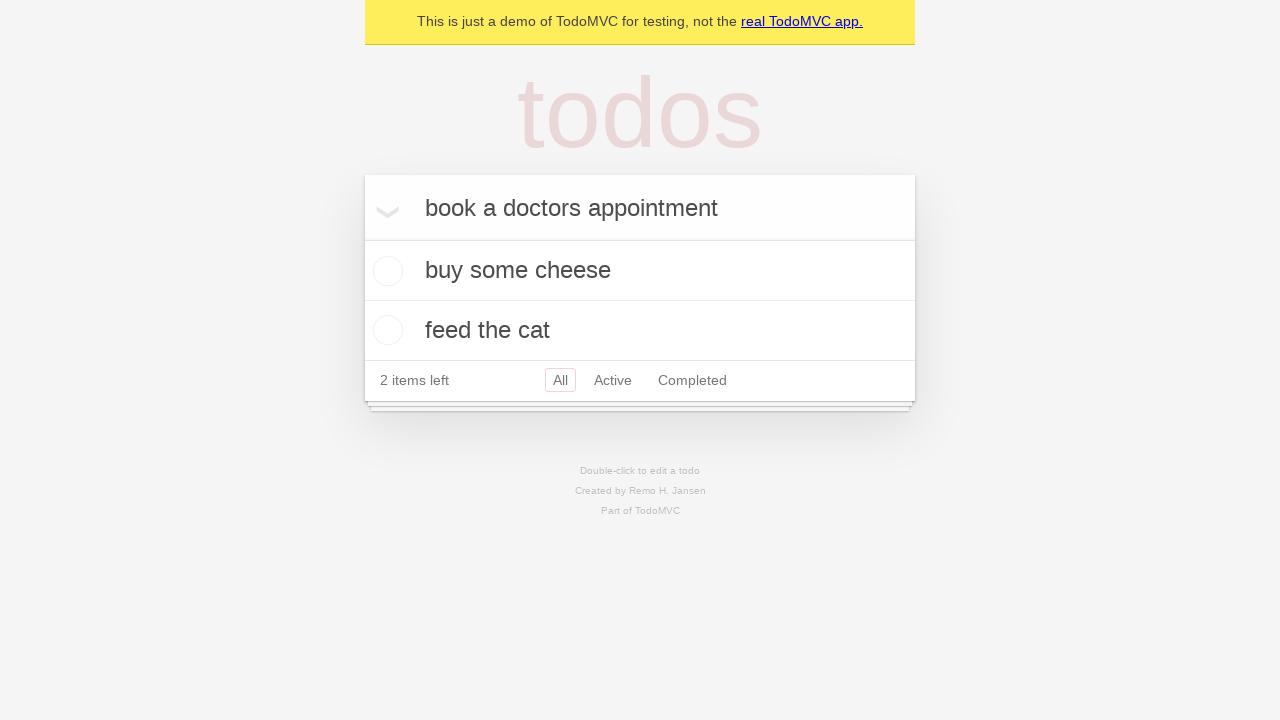

Pressed Enter to create todo 'book a doctors appointment' on internal:attr=[placeholder="What needs to be done?"i]
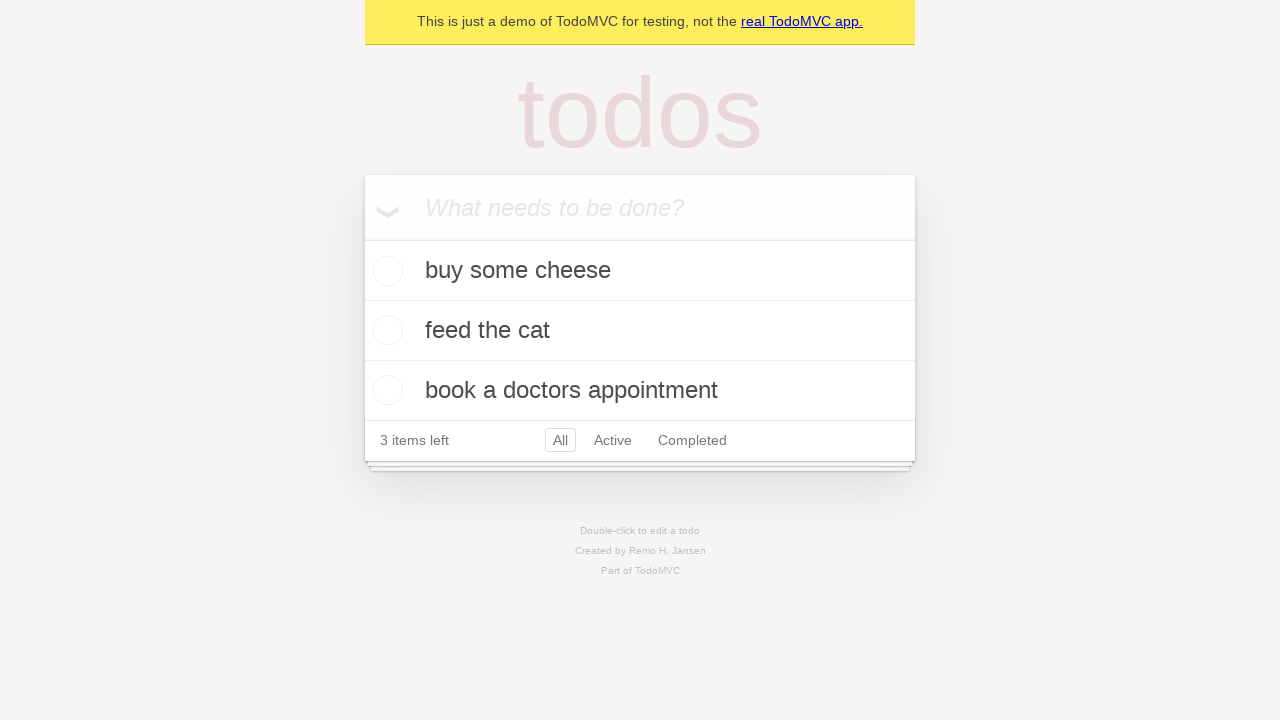

Waited for all 3 todo items to be created
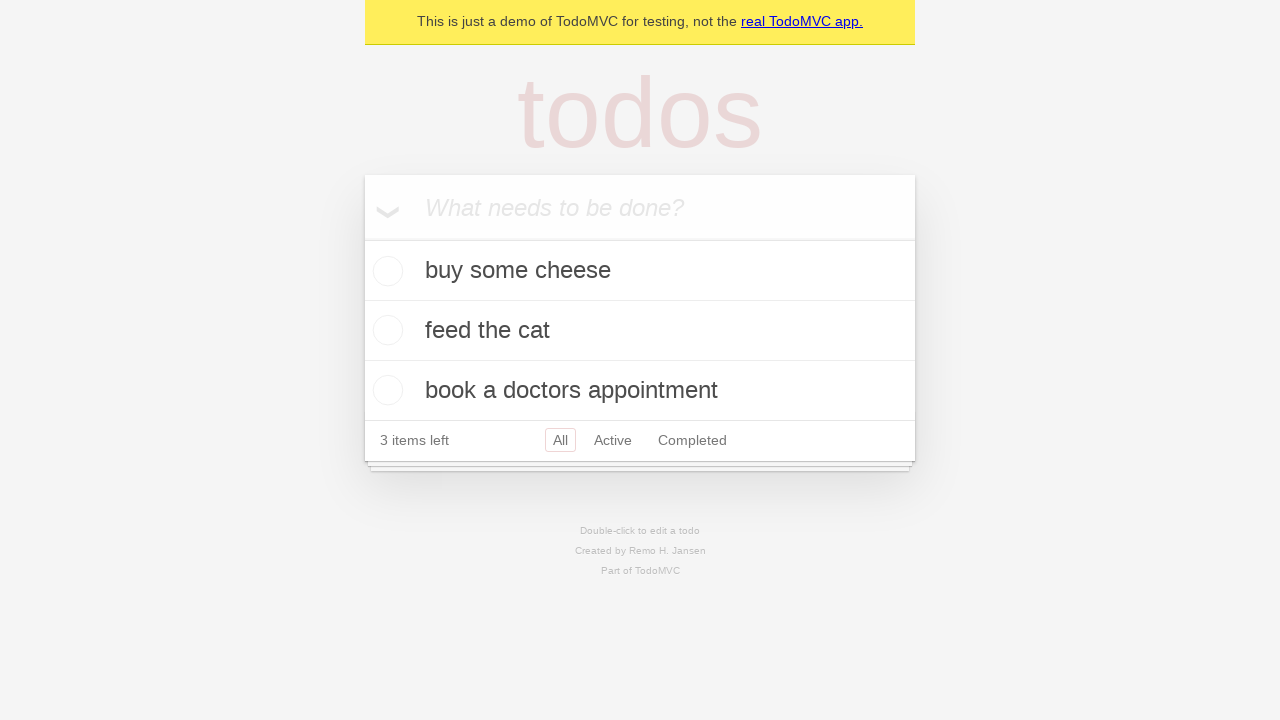

Checked the 'Mark all as complete' checkbox at (362, 238) on internal:label="Mark all as complete"i
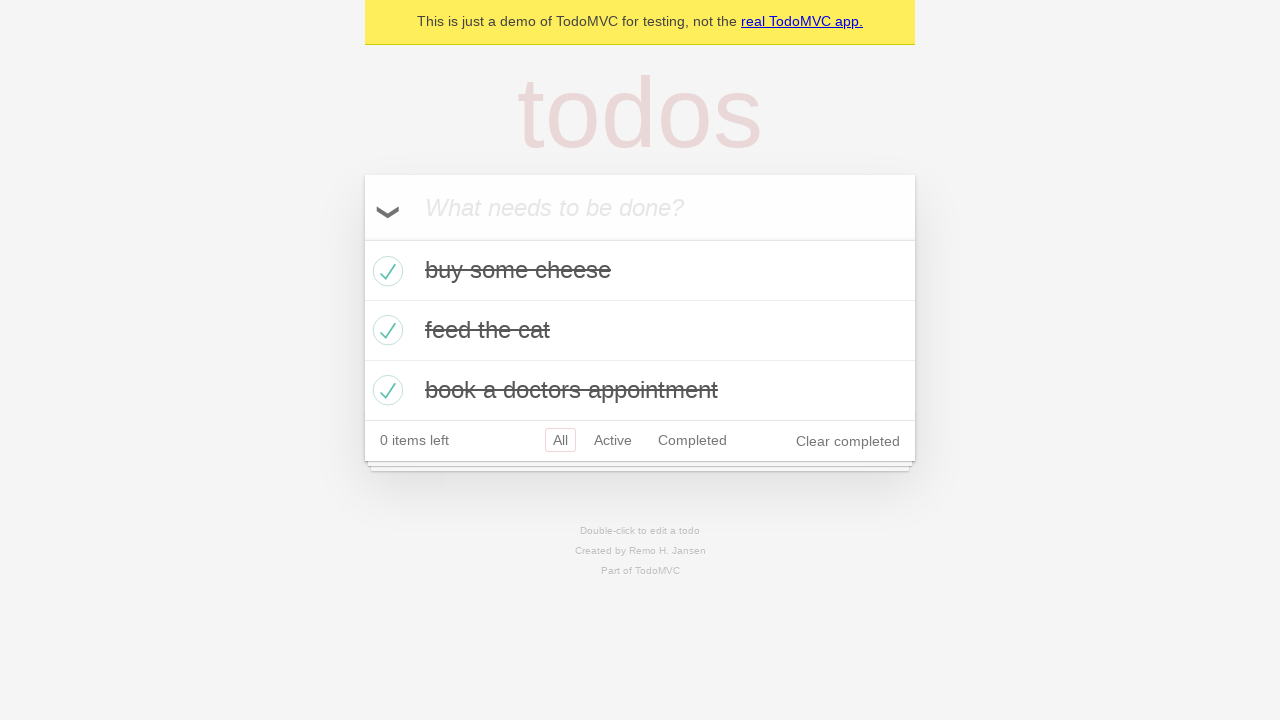

Unchecked the first todo item at (385, 271) on internal:testid=[data-testid="todo-item"s] >> nth=0 >> internal:role=checkbox
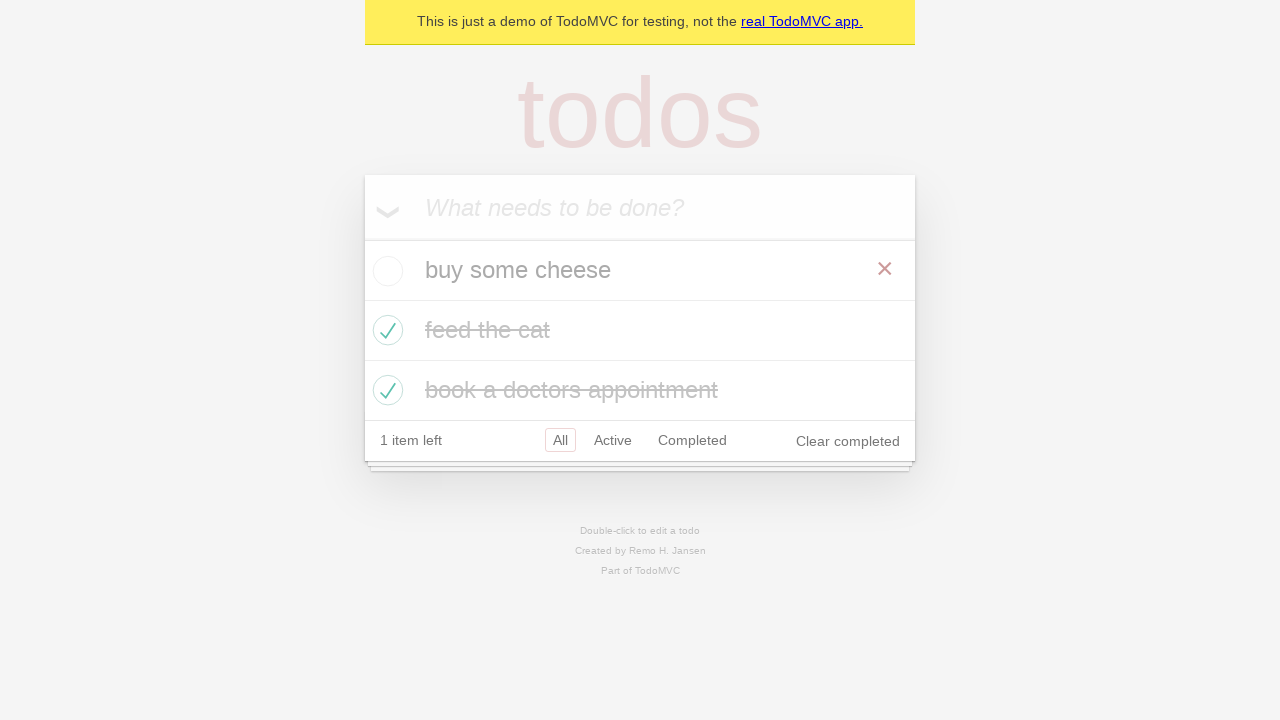

Checked the first todo item again at (385, 271) on internal:testid=[data-testid="todo-item"s] >> nth=0 >> internal:role=checkbox
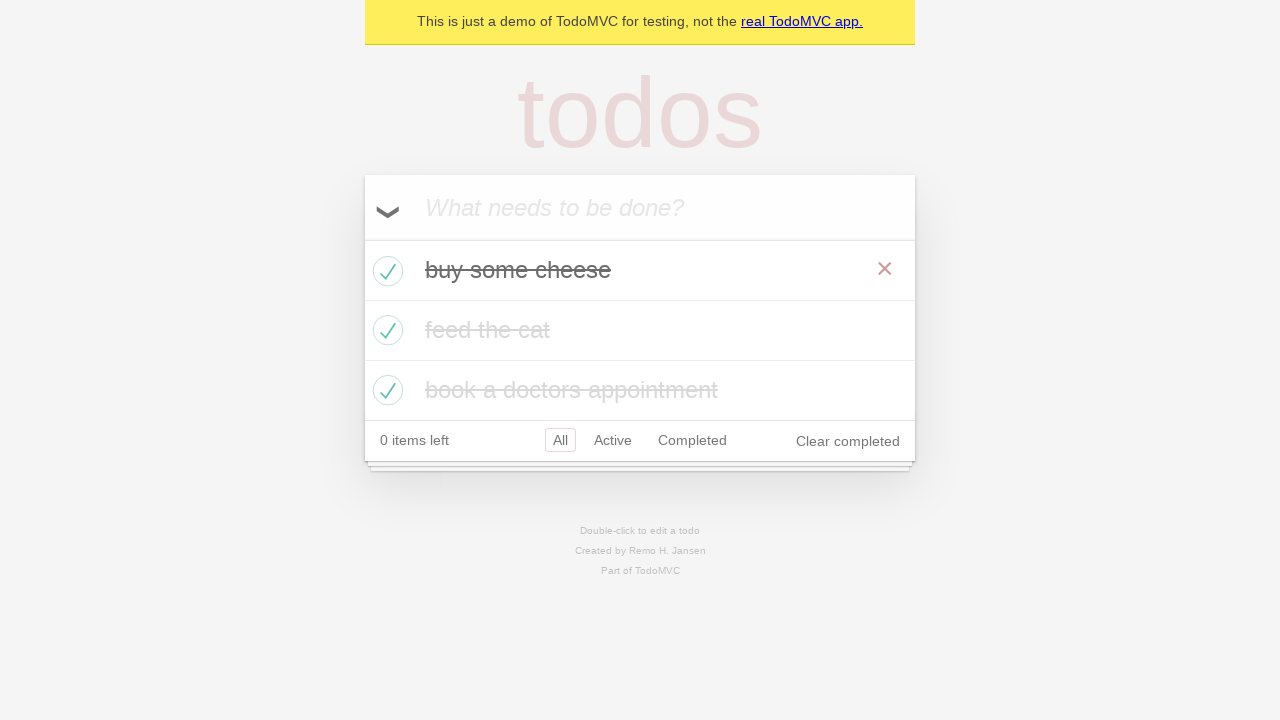

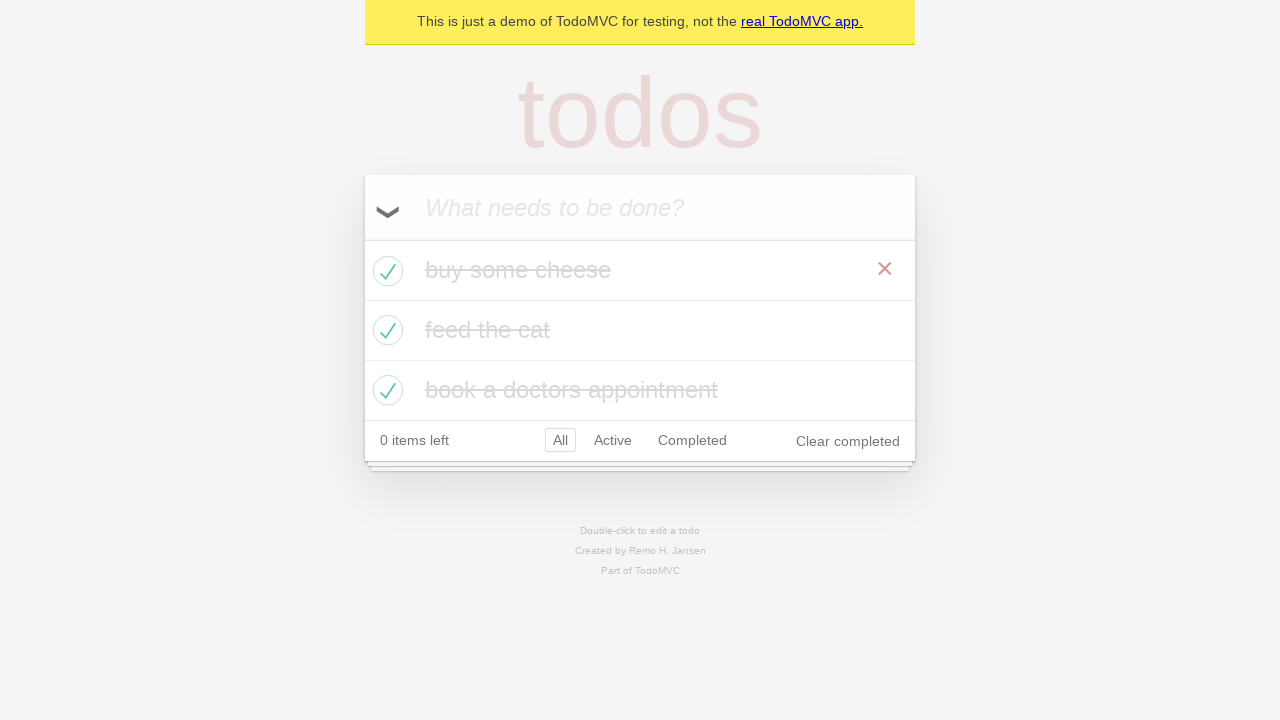